Tests navigation on Selenium website by verifying the page title contains "Selenium" and clicking on the Downloads link to navigate to the downloads page

Starting URL: https://www.selenium.dev/

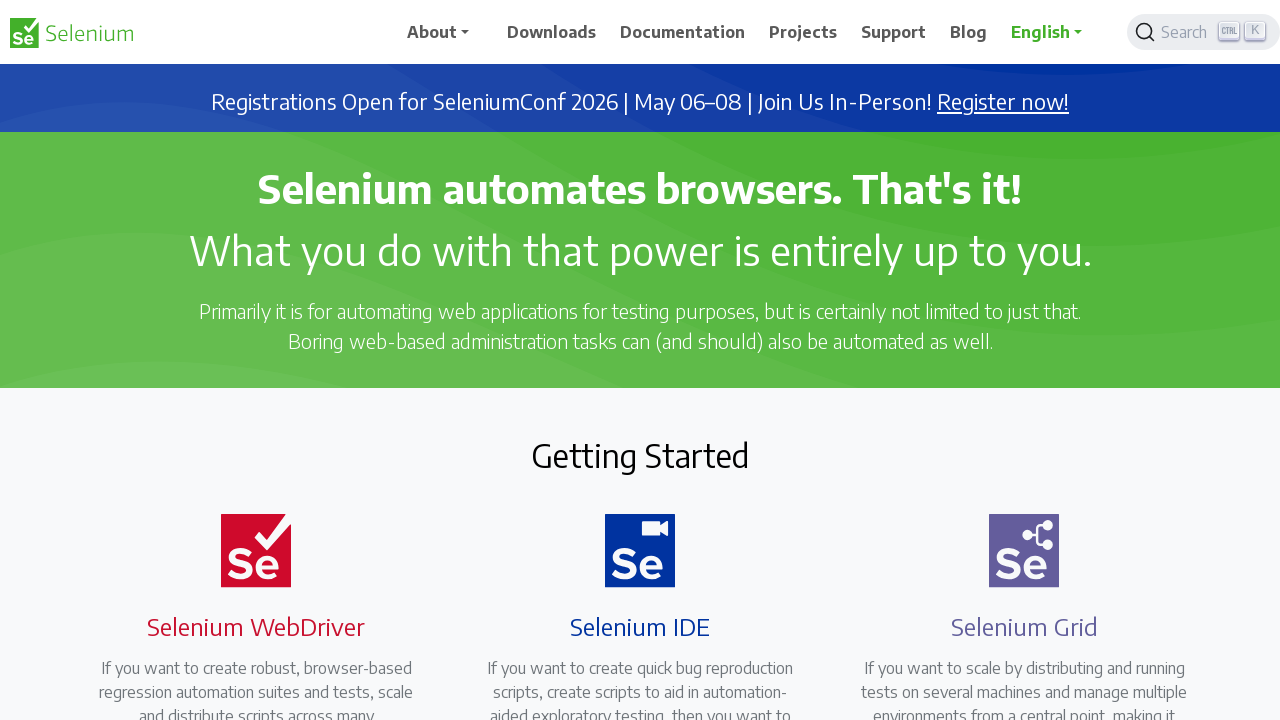

Verified page title contains 'Selenium'
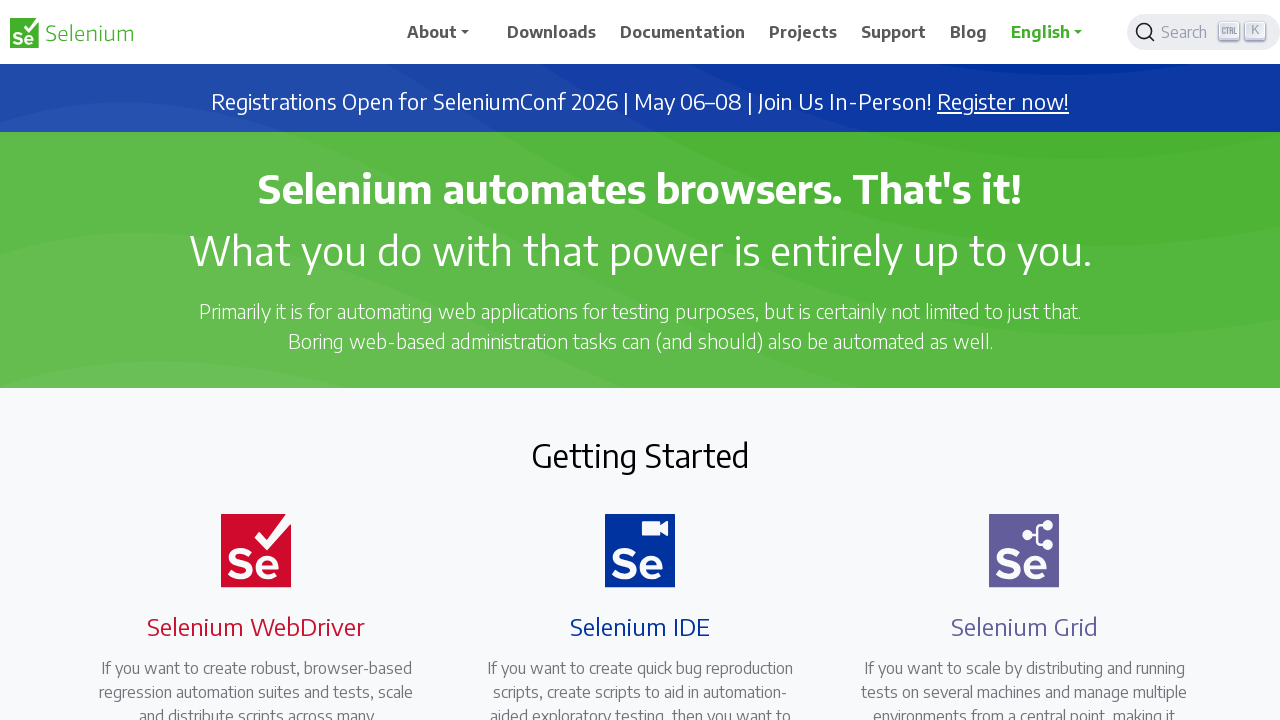

Clicked on Downloads link at (552, 32) on xpath=//span[normalize-space()='Downloads']
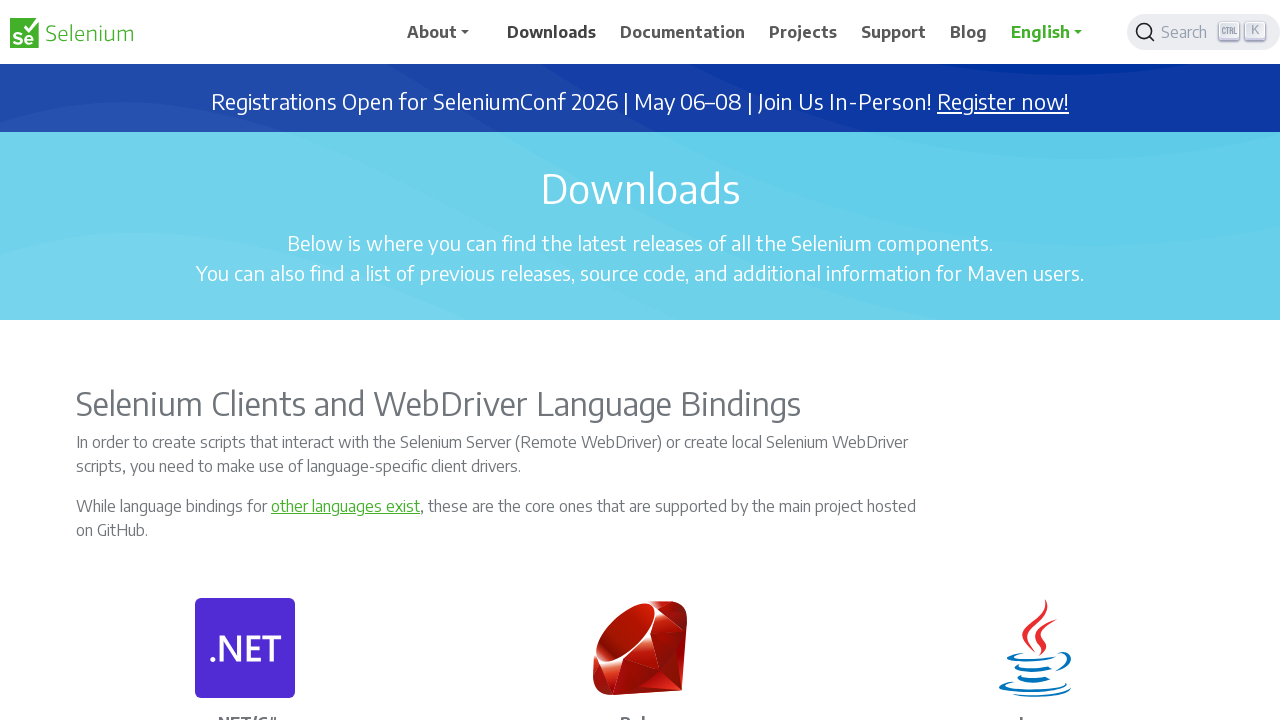

Navigated to downloads page and URL confirmed
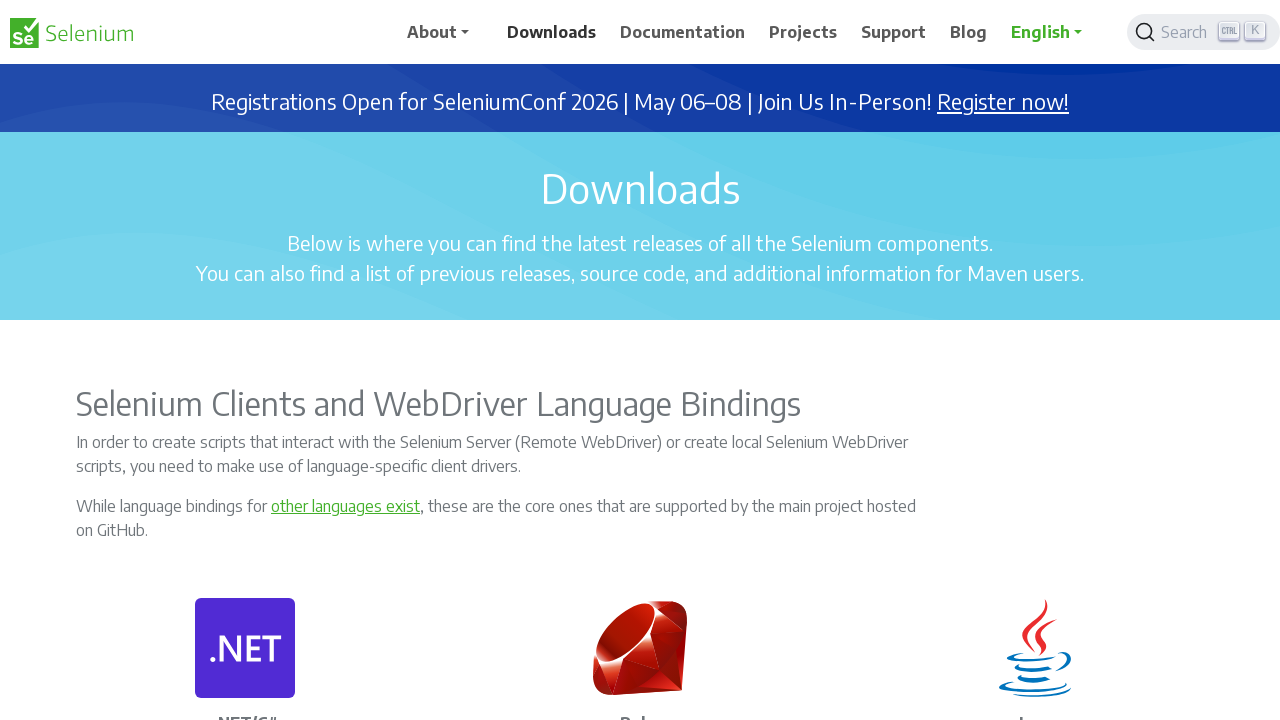

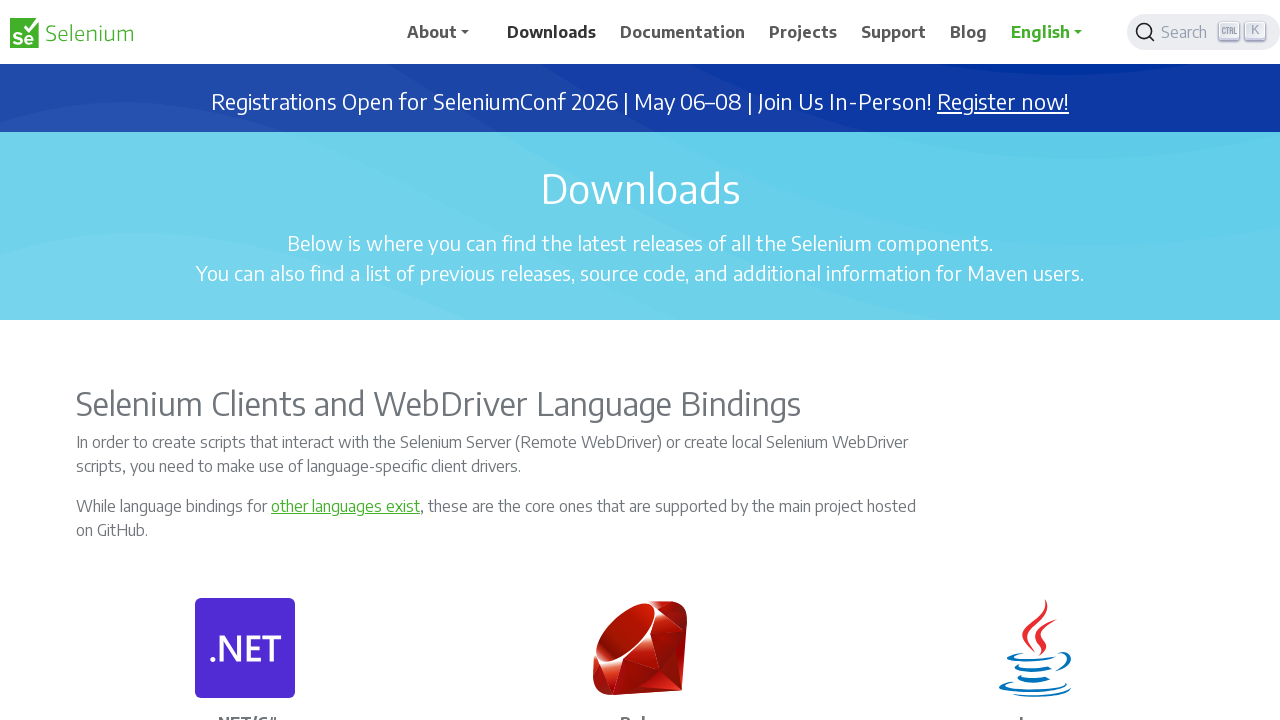